Tests A/B test page by first verifying the page shows either control or variation, then adds an opt-out cookie and verifies the page shows "No A/B Test" after refresh.

Starting URL: http://the-internet.herokuapp.com/abtest

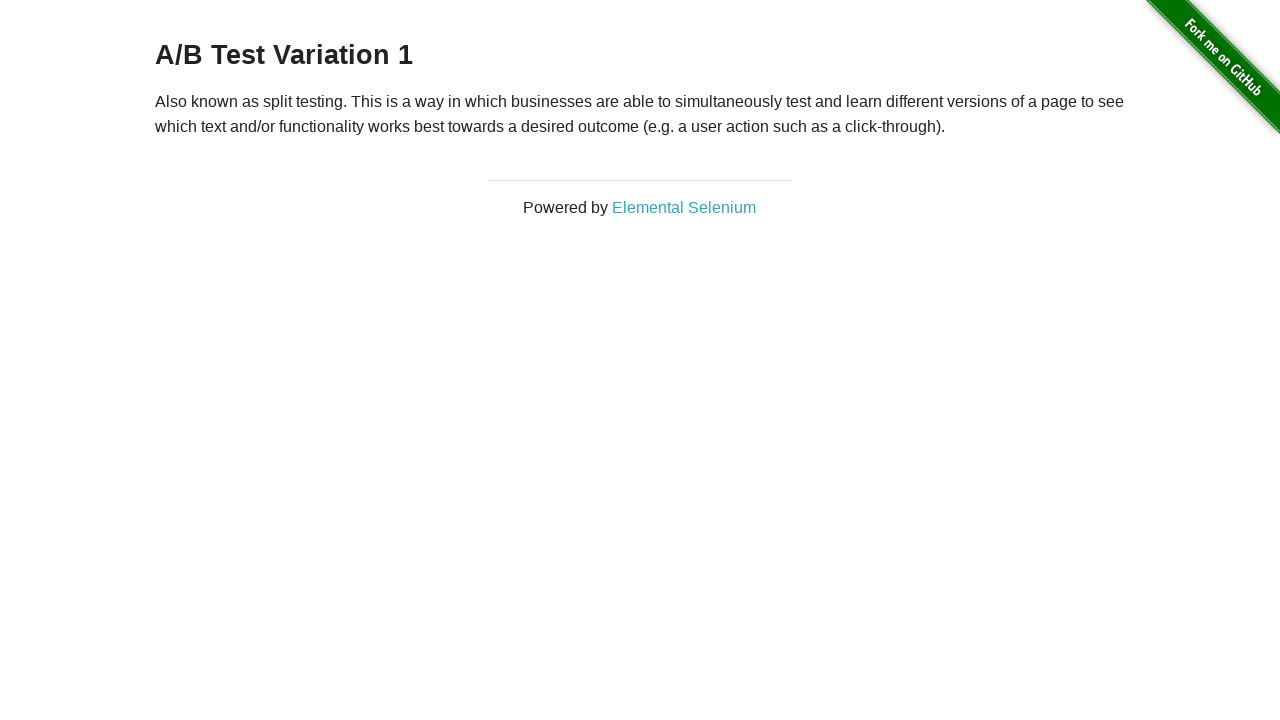

Located h3 heading element
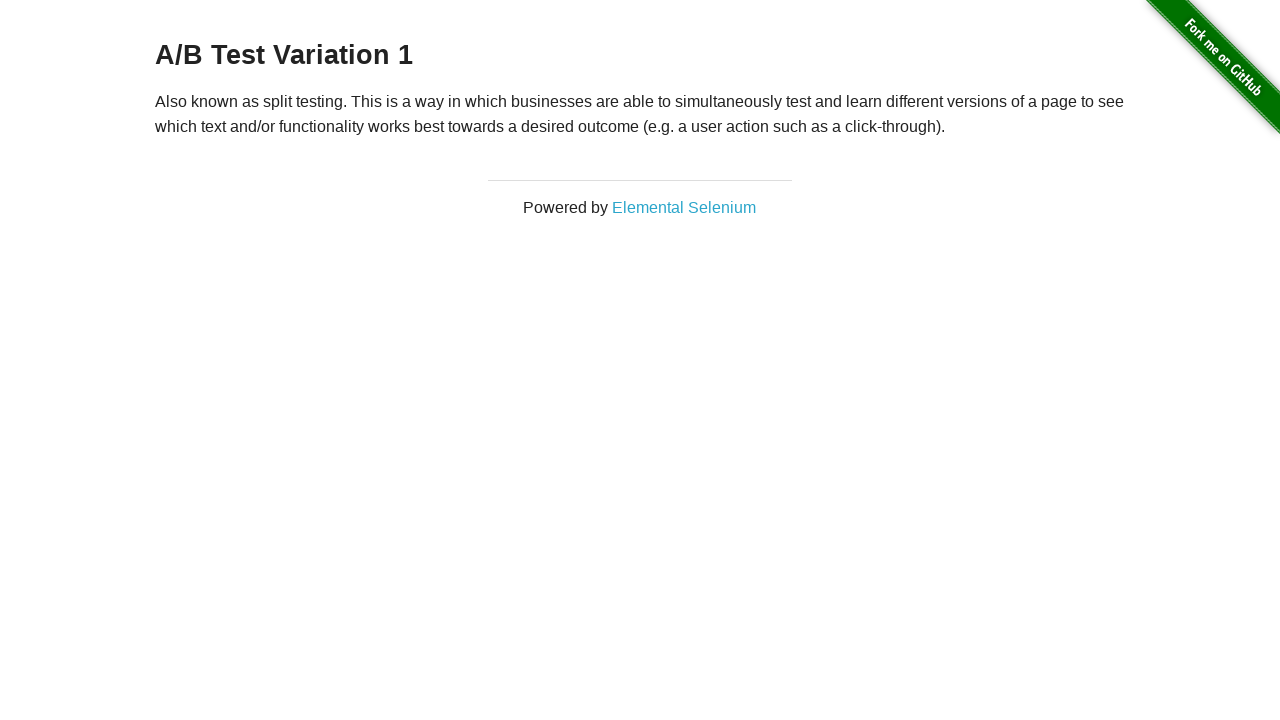

Retrieved heading text: A/B Test Variation 1
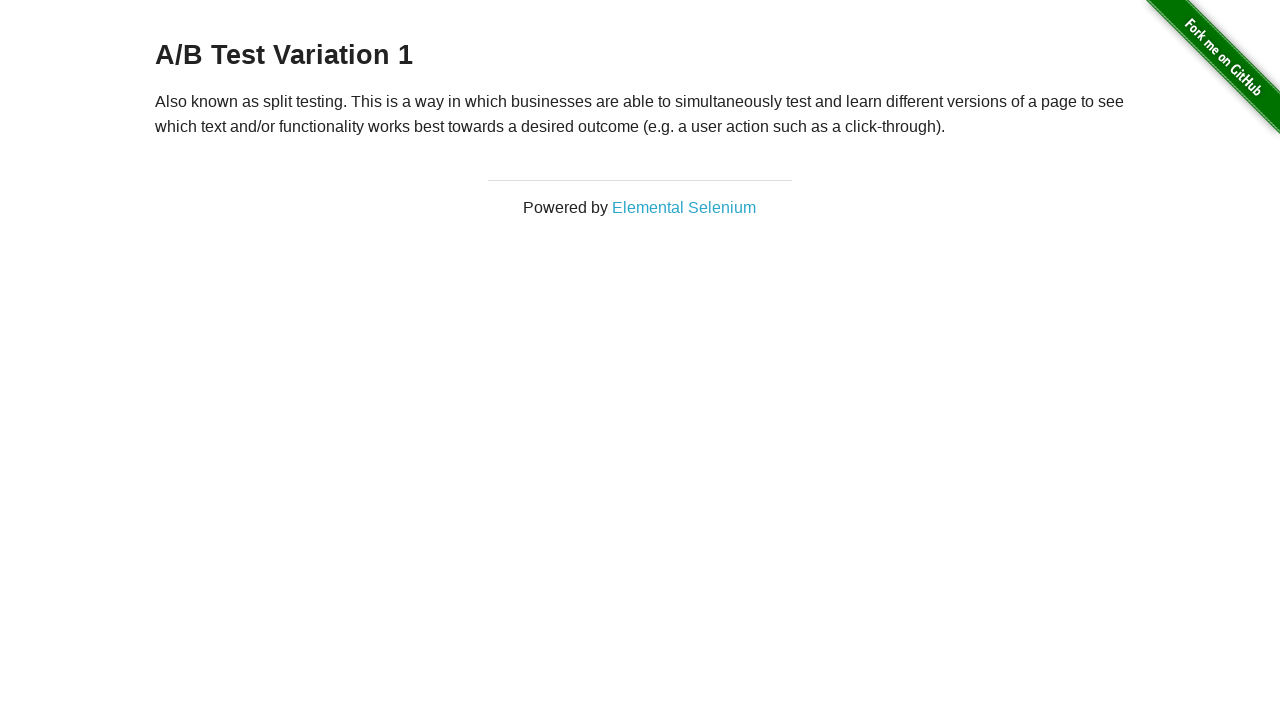

Verified heading is a valid A/B test variant: A/B Test Variation 1
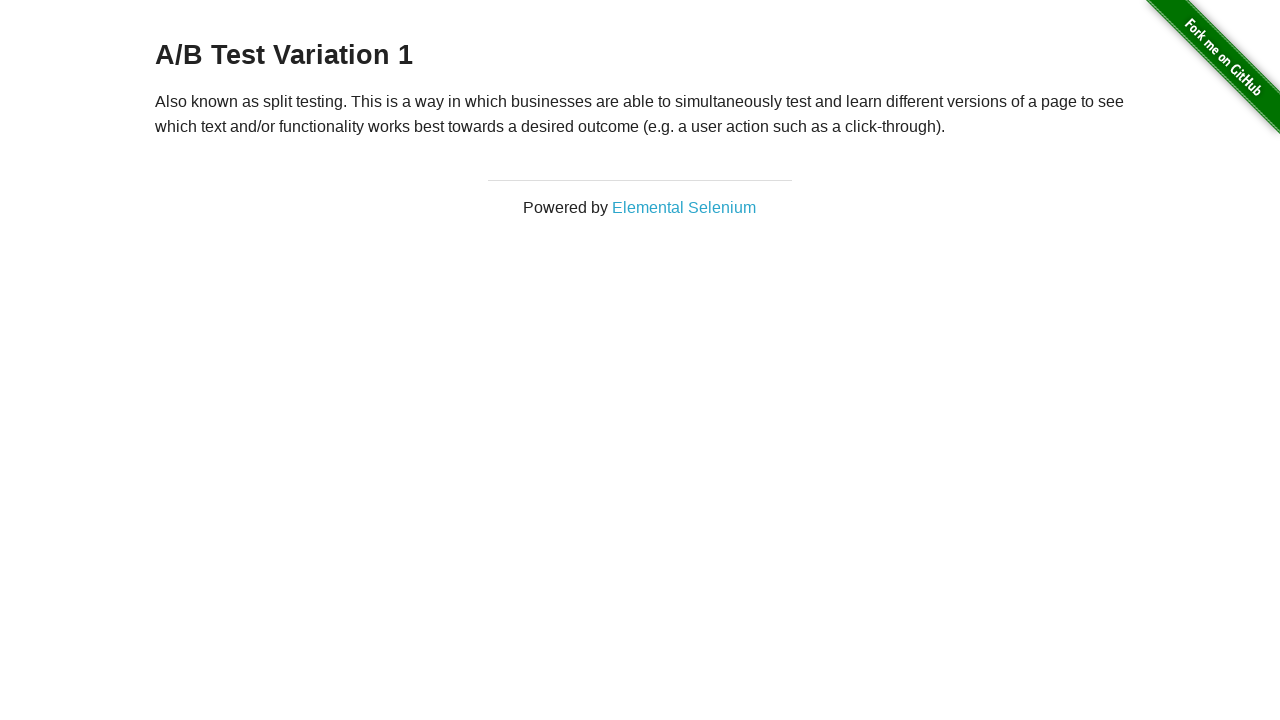

Added optimizelyOptOut cookie to opt out of A/B test
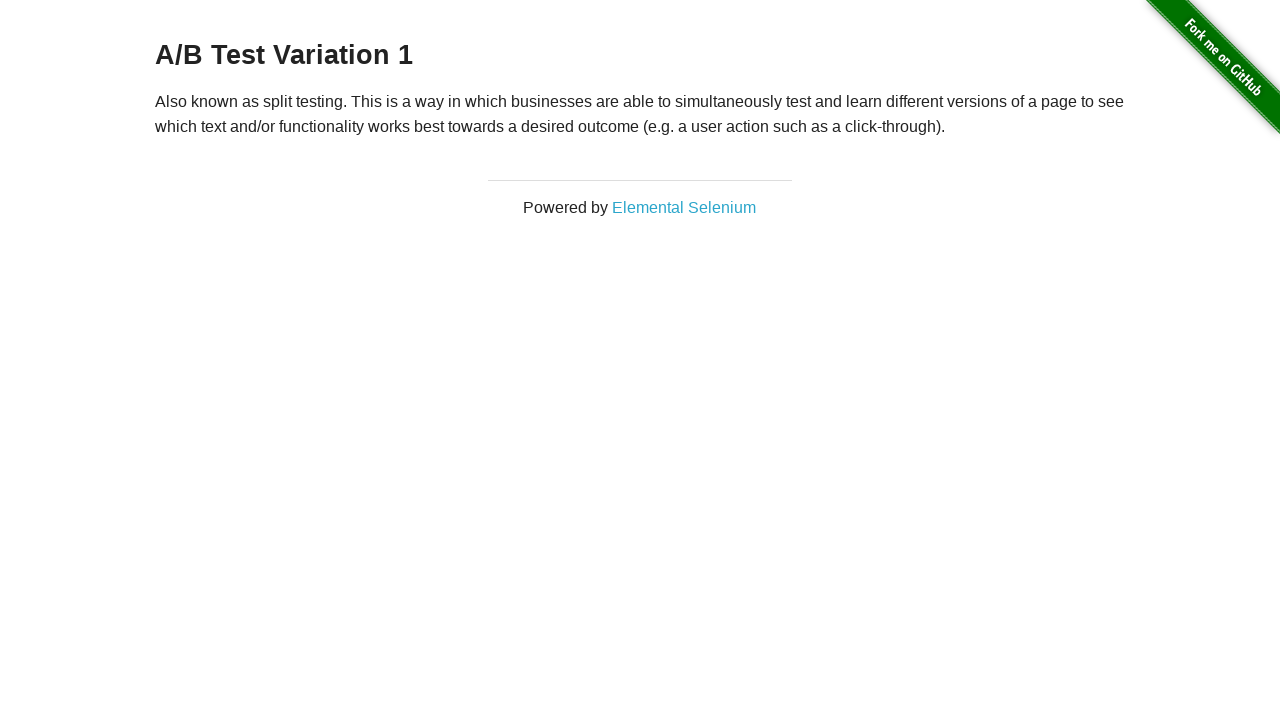

Reloaded page to apply opt-out cookie
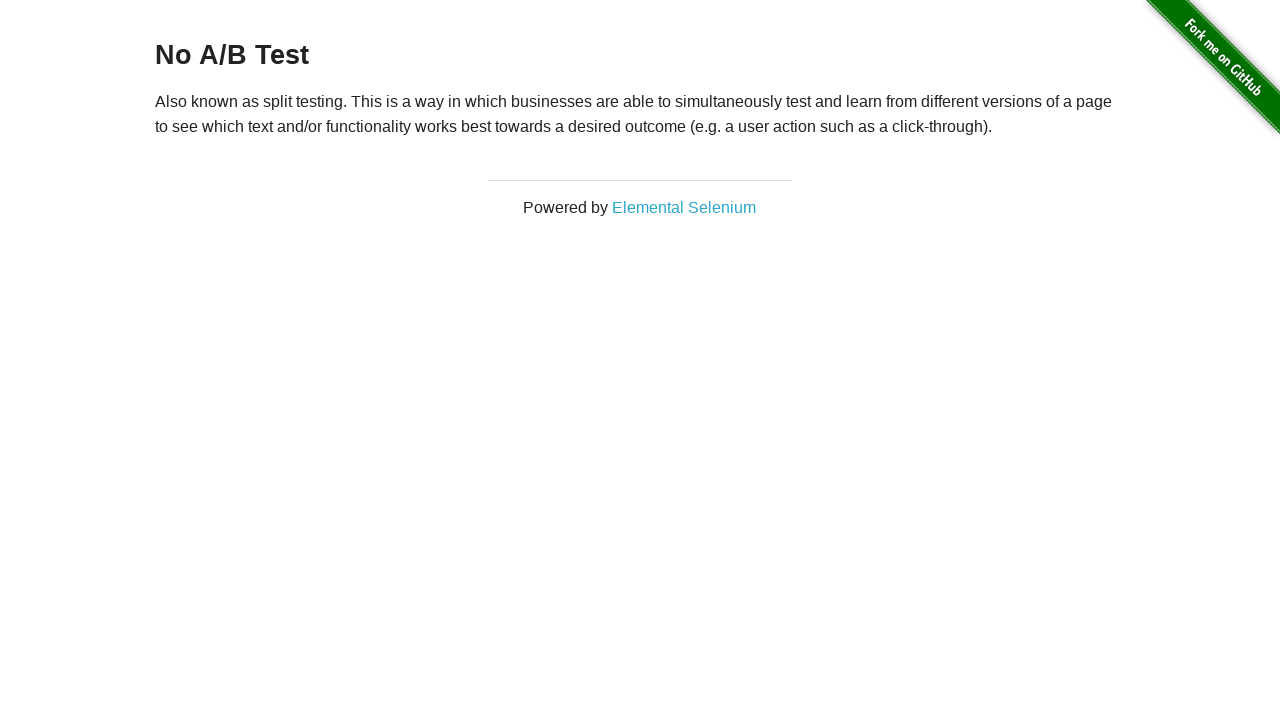

Retrieved heading text after reload: No A/B Test
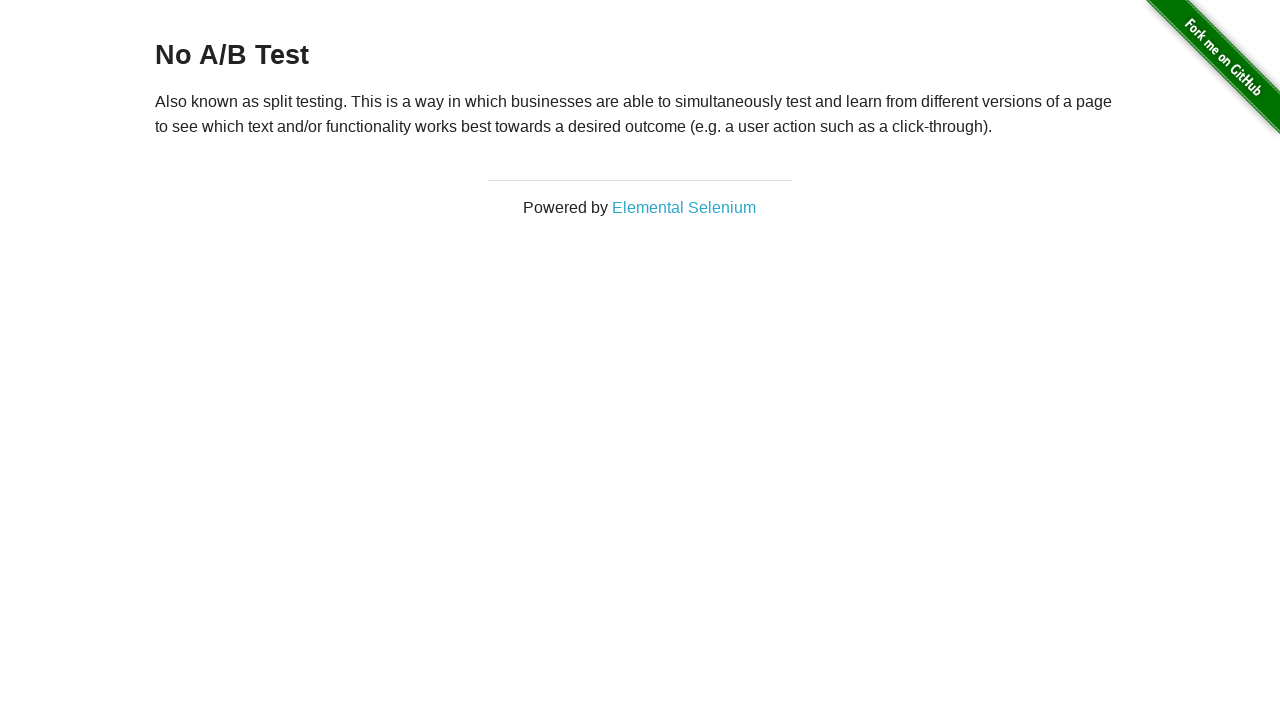

Verified heading displays 'No A/B Test' confirming opt-out was successful
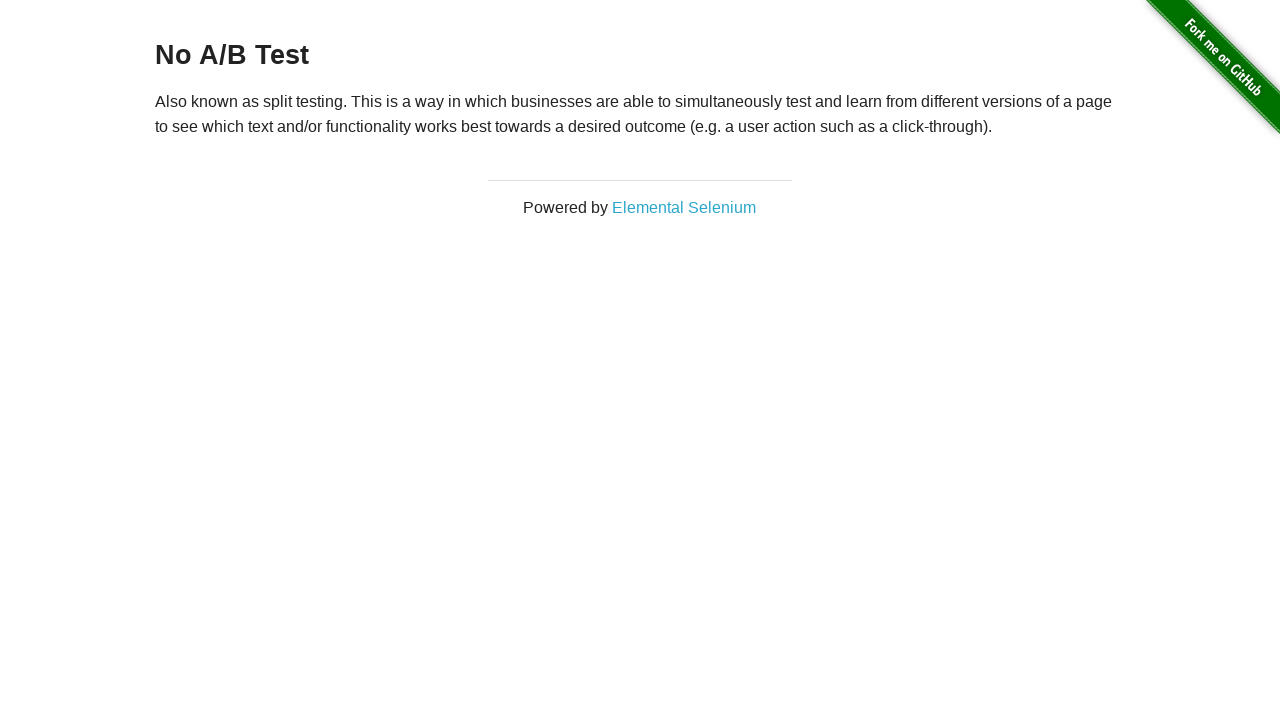

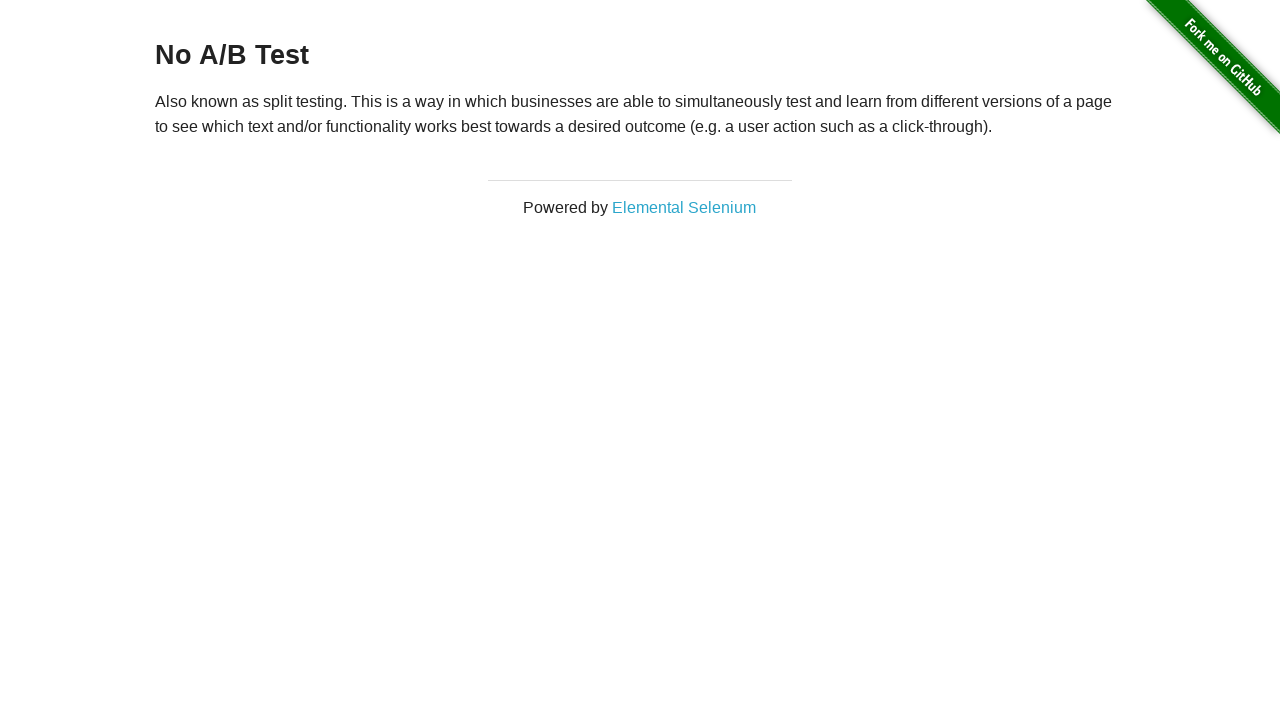